Tests file upload functionality by selecting a file and clicking the upload button, then verifying the upload success message

Starting URL: https://the-internet.herokuapp.com/upload

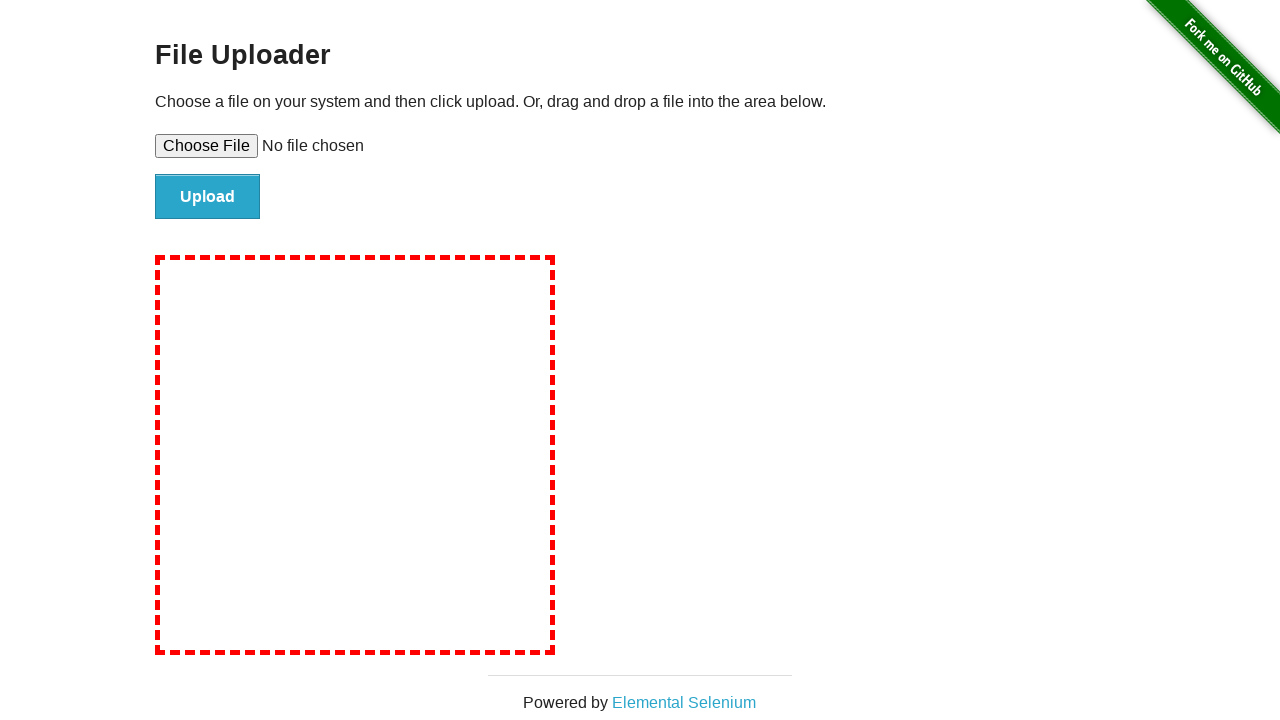

Selected file for upload via file input
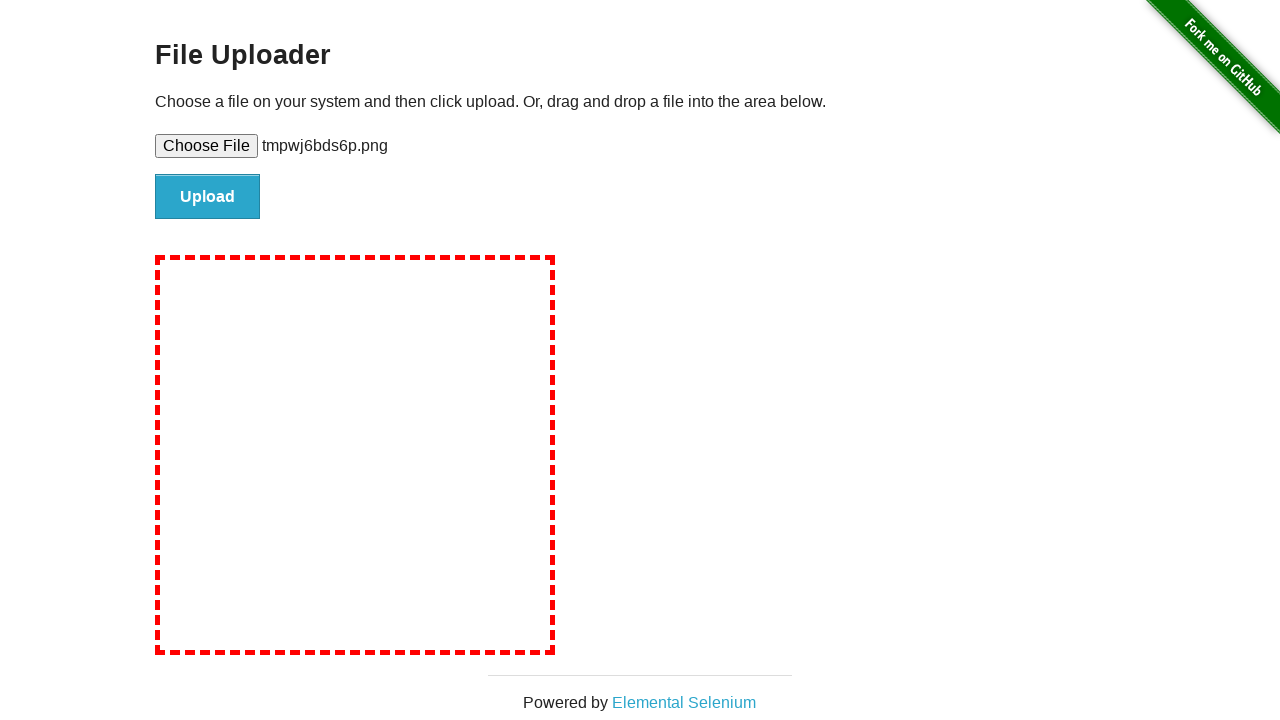

Clicked upload button to submit file at (208, 197) on #file-submit
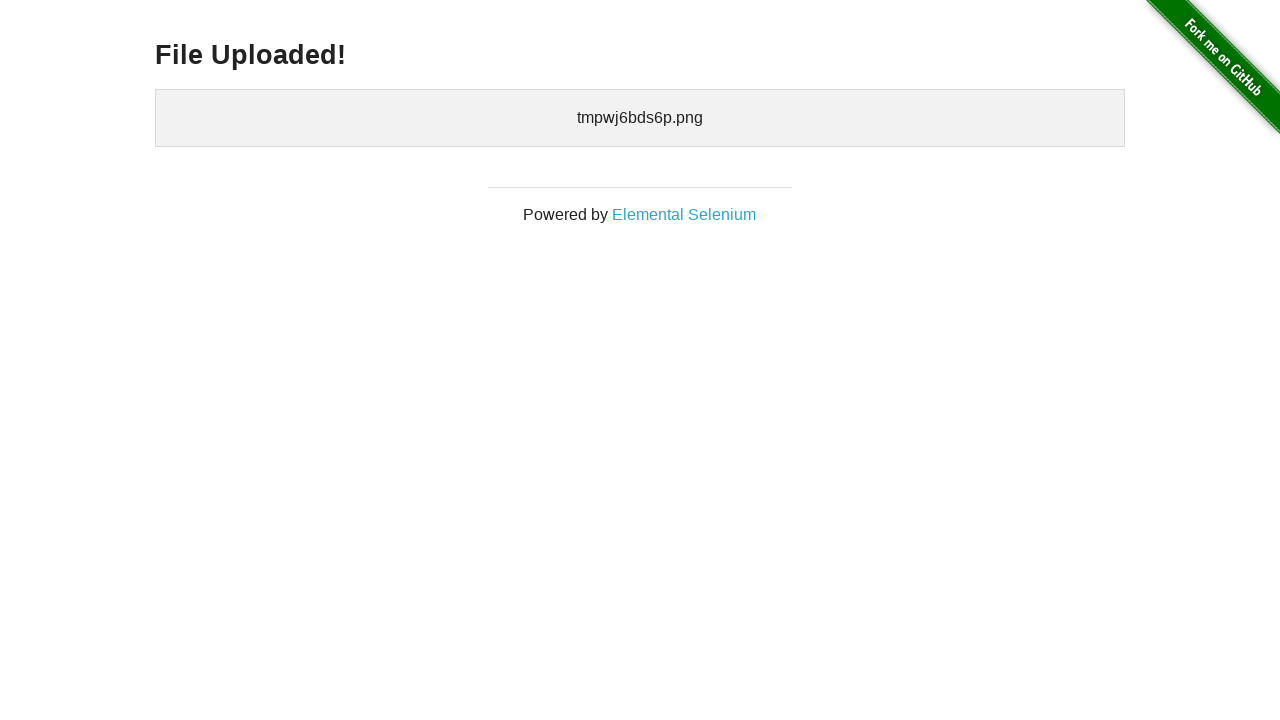

File upload success message appeared
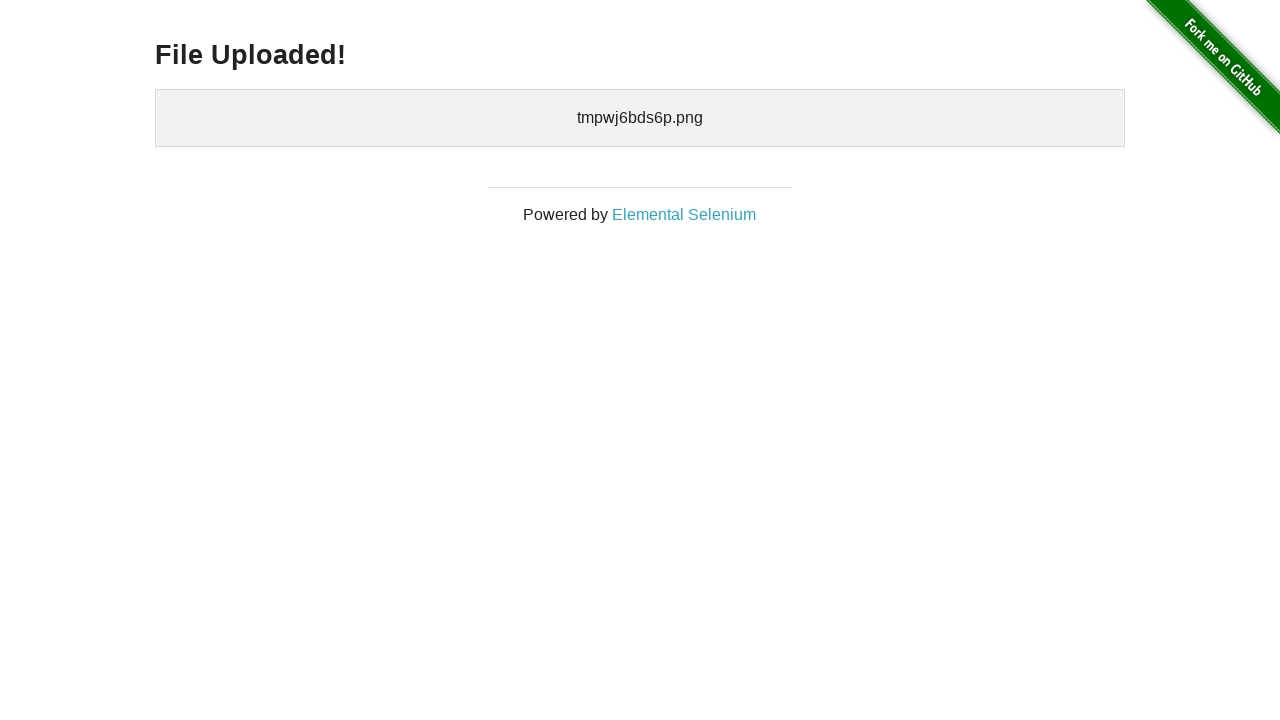

Cleaned up temporary test file
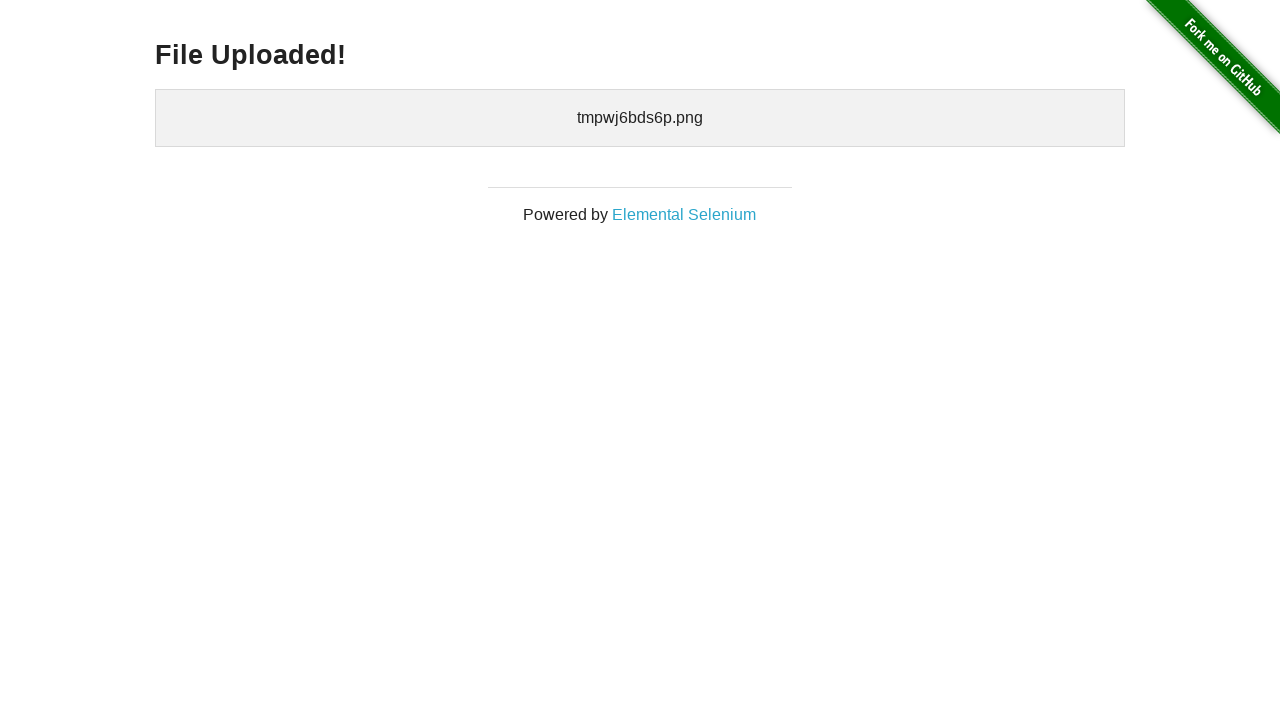

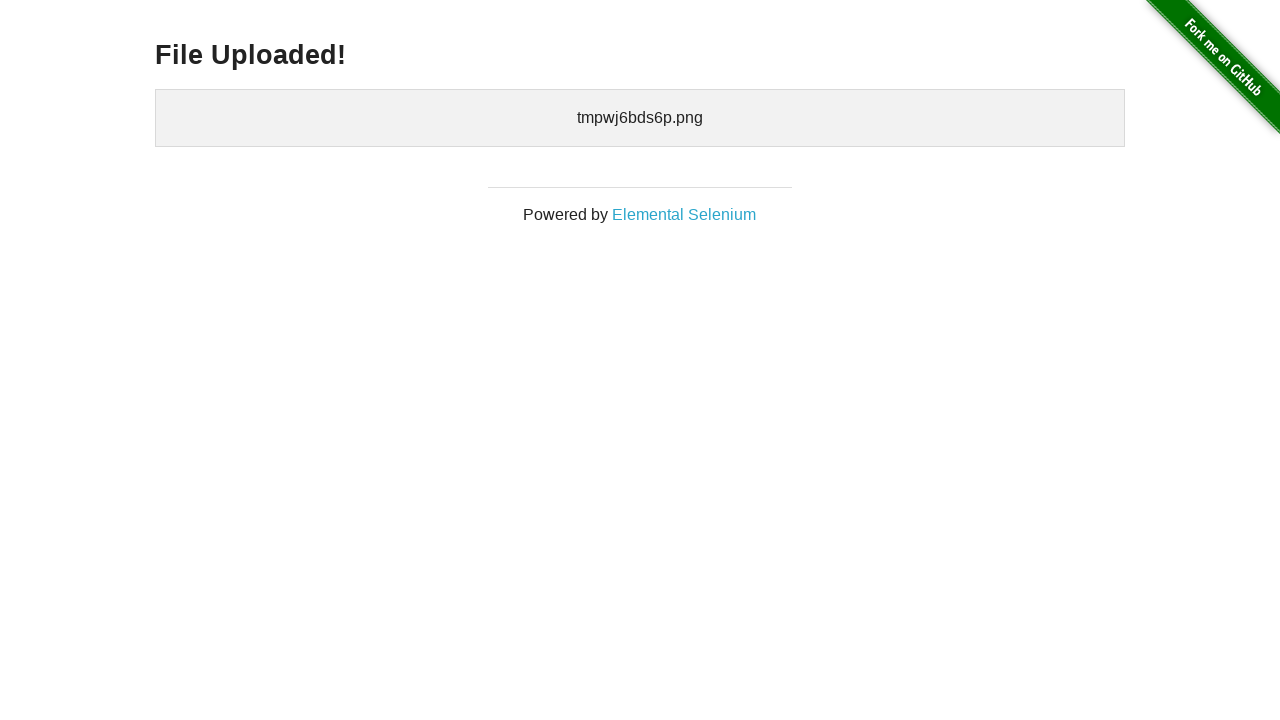